Navigates to the Spanish ENAIRE drones information website and waits for the page to load

Starting URL: https://drones.enaire.es/

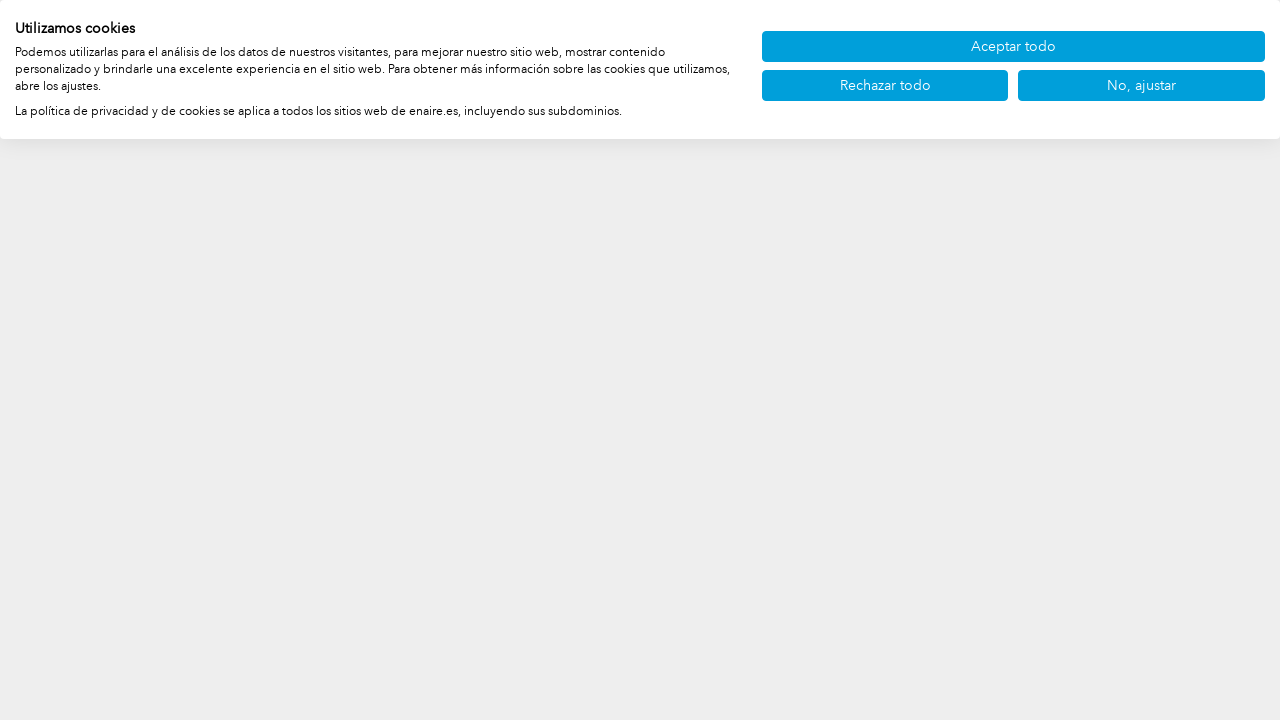

Waited for page to reach domcontentloaded state on Spanish ENAIRE drones website
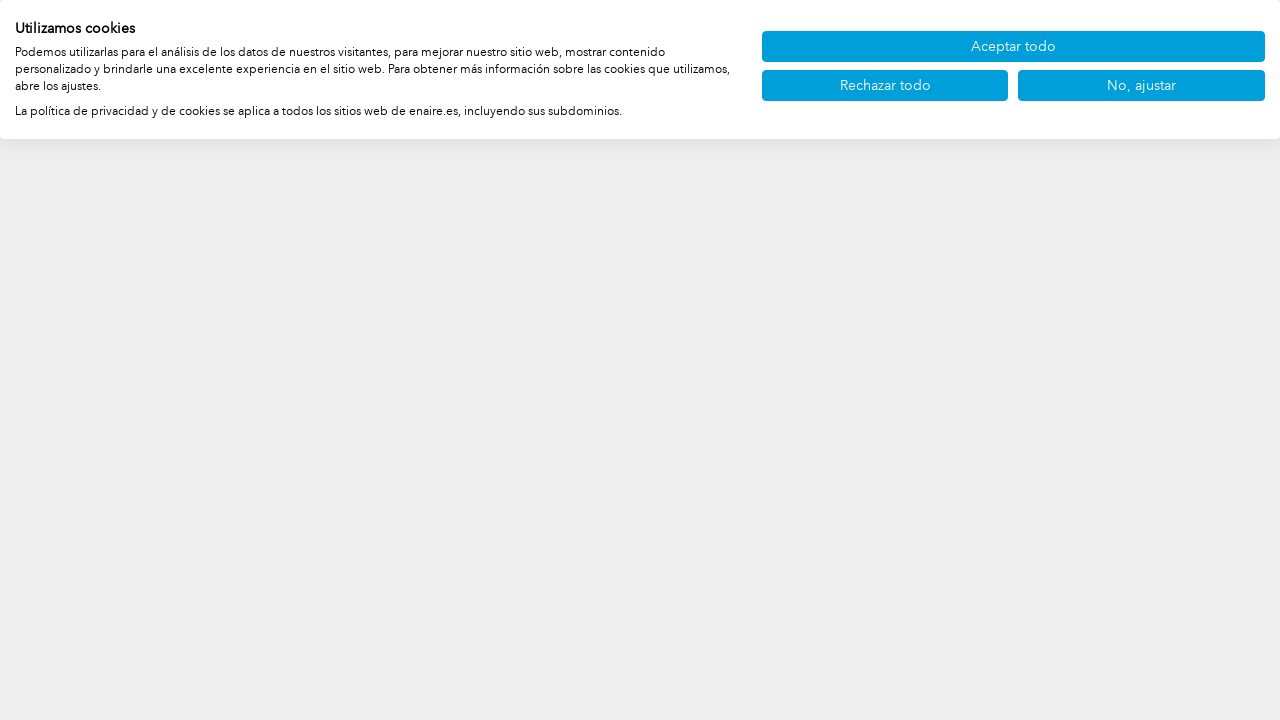

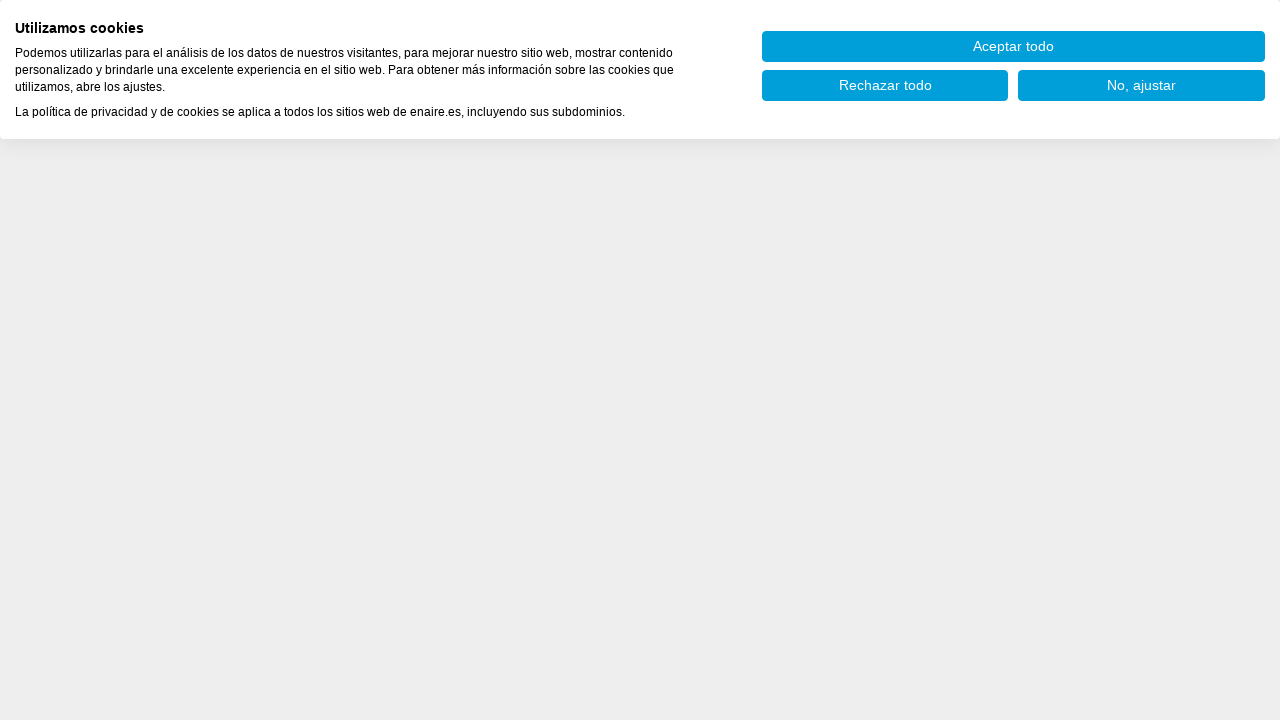